Tests triangle classification for an isosceles triangle with second and third sides equal

Starting URL: https://testpages.eviltester.com/styled/apps/triangle/triangle001.html

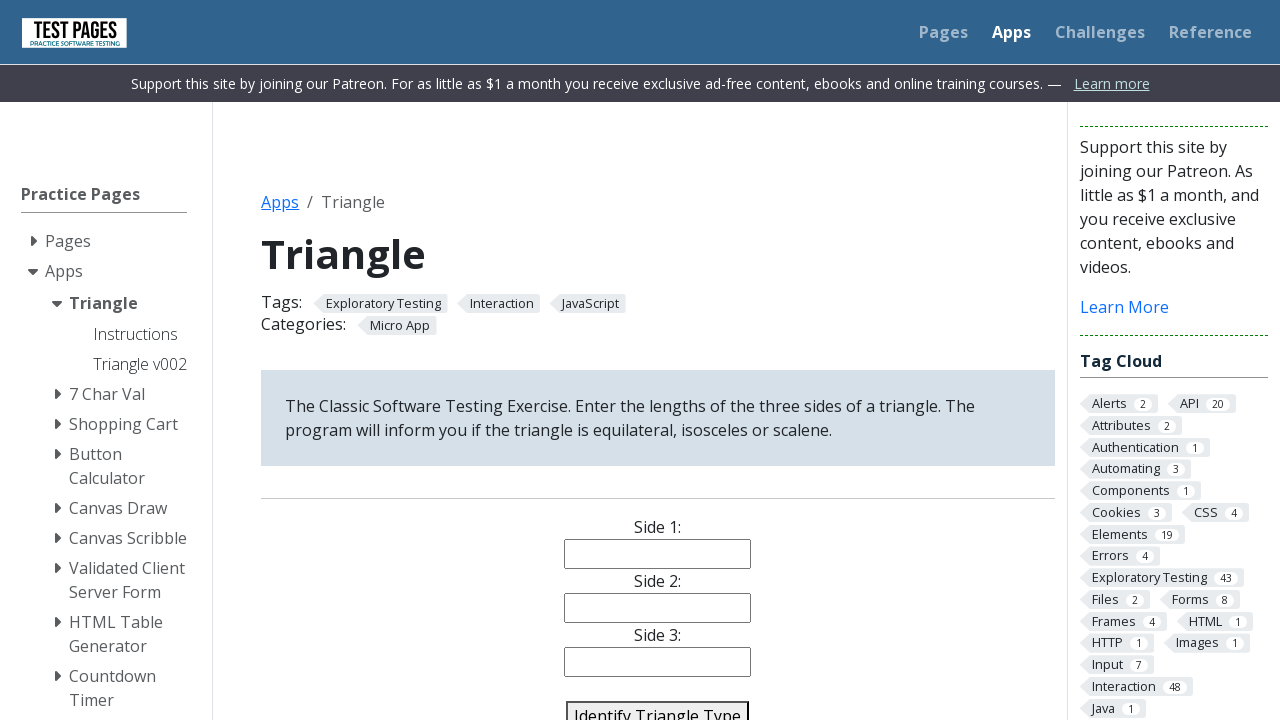

Filled side1 input with '2' on input[name='side1']
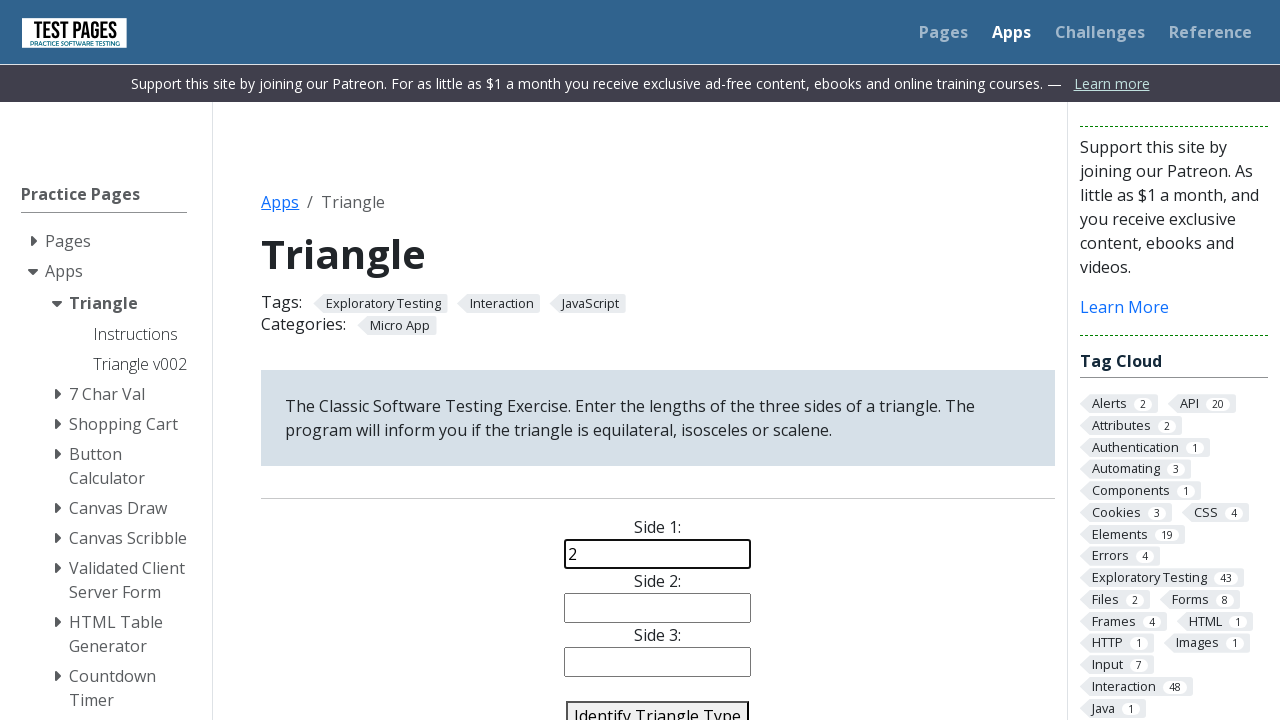

Filled side2 input with '5' on input[name='side2']
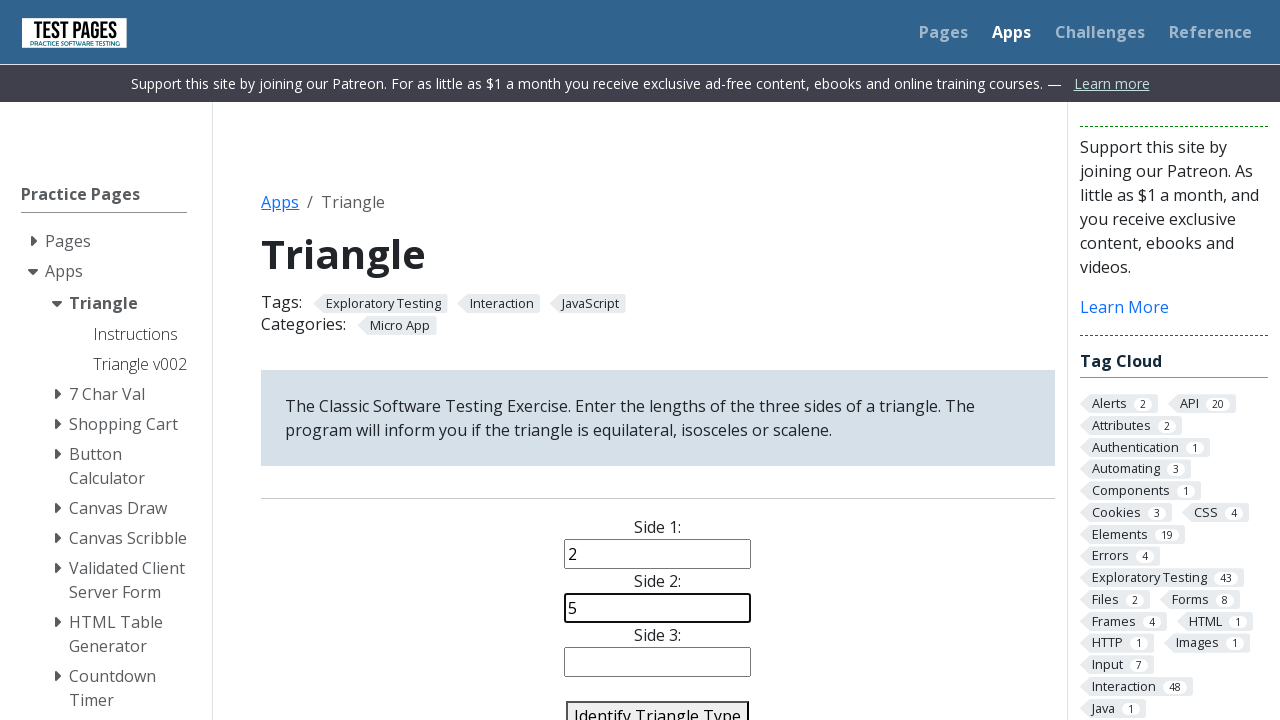

Filled side3 input with '5' for isosceles triangle on input[name='side3']
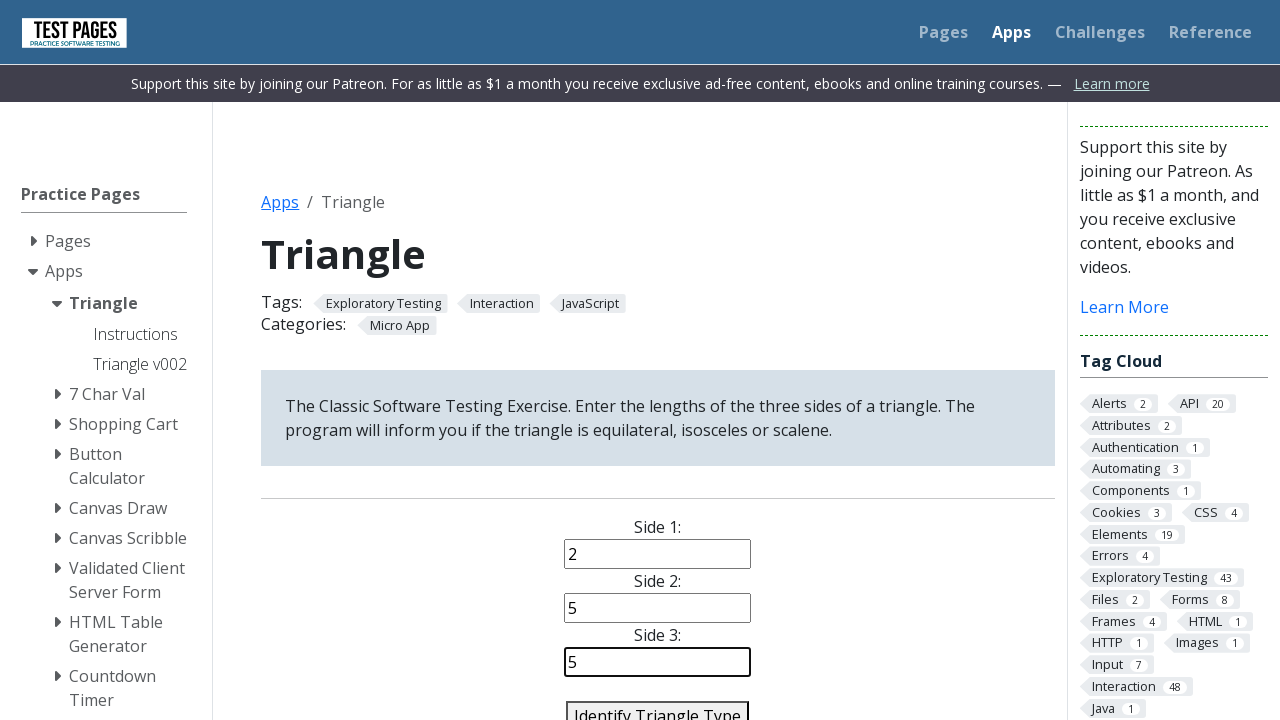

Clicked identify triangle button at (658, 705) on #identify-triangle-action
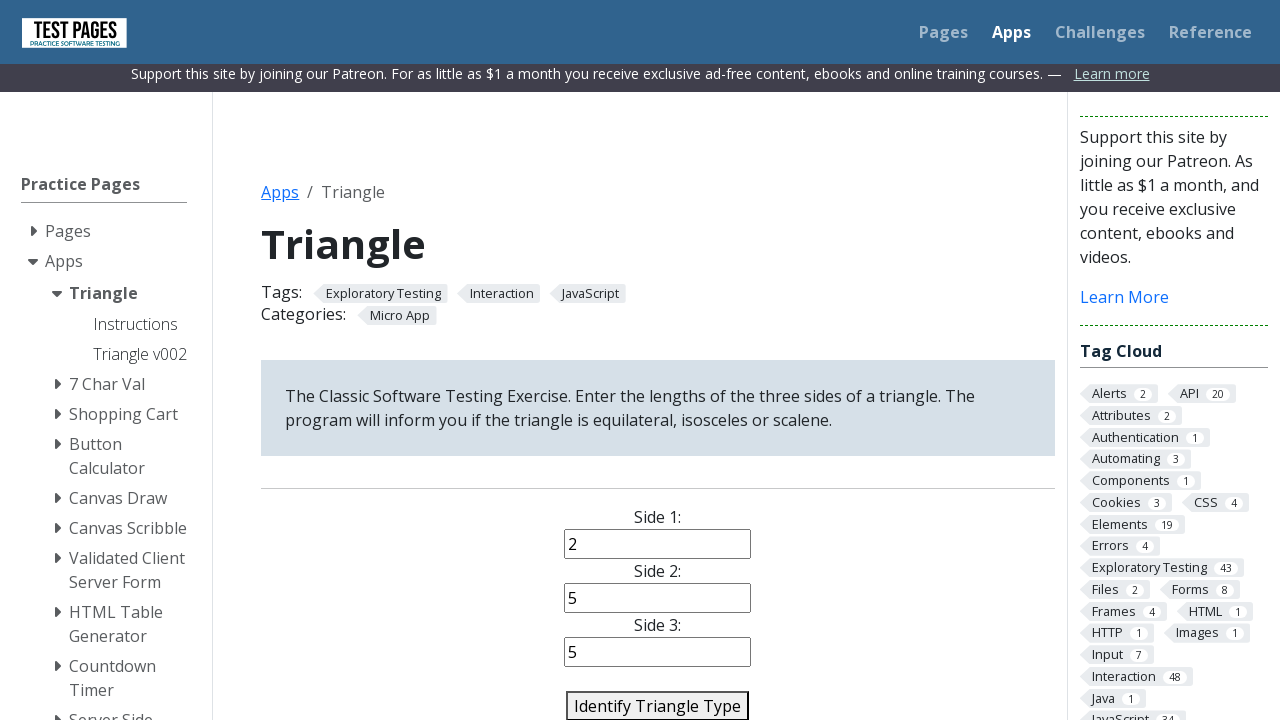

Triangle classification result appeared
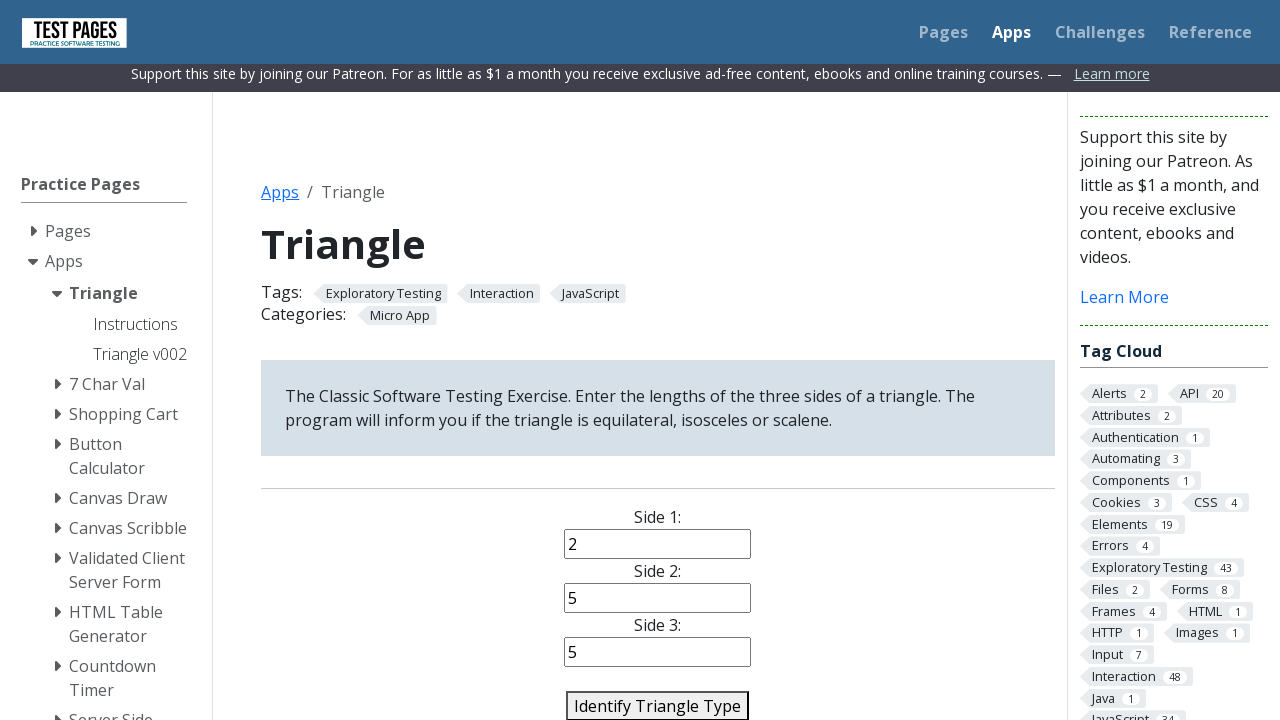

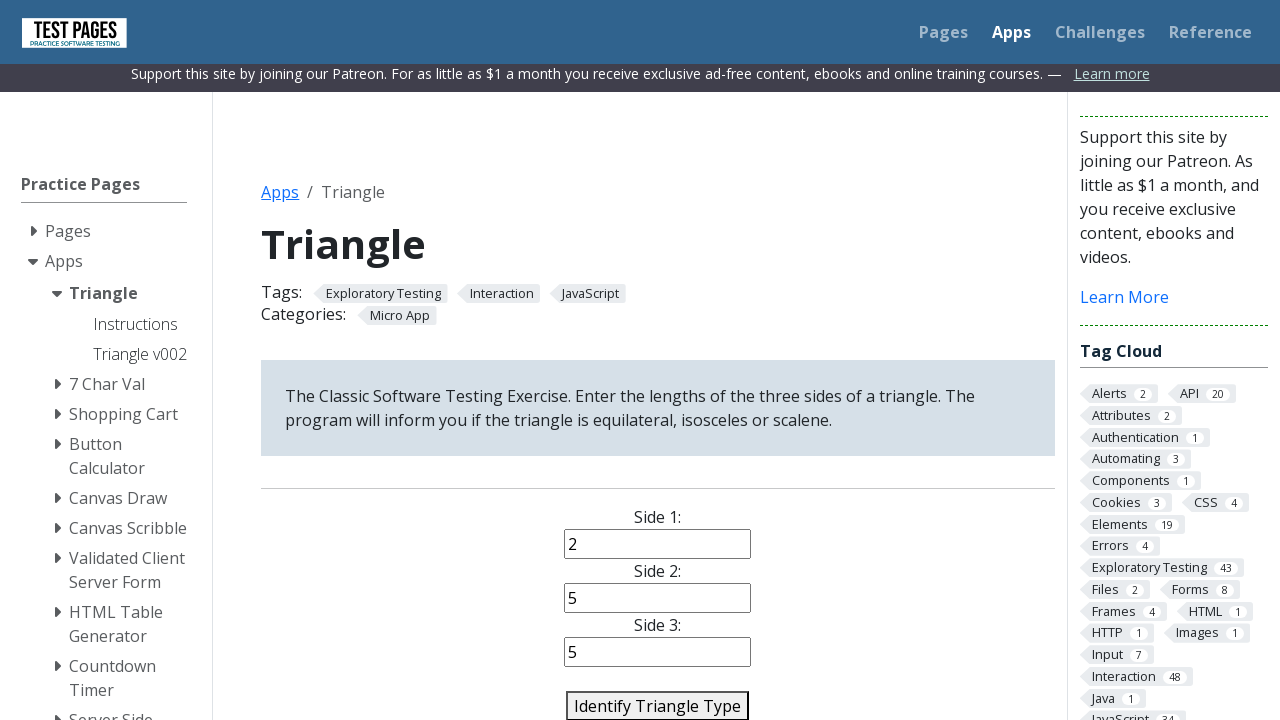